Tests A/B test opt-out by visiting the page, verifying it shows an A/B test variant, adding an opt-out cookie, refreshing, and verifying the page now shows "No A/B Test"

Starting URL: http://the-internet.herokuapp.com/abtest

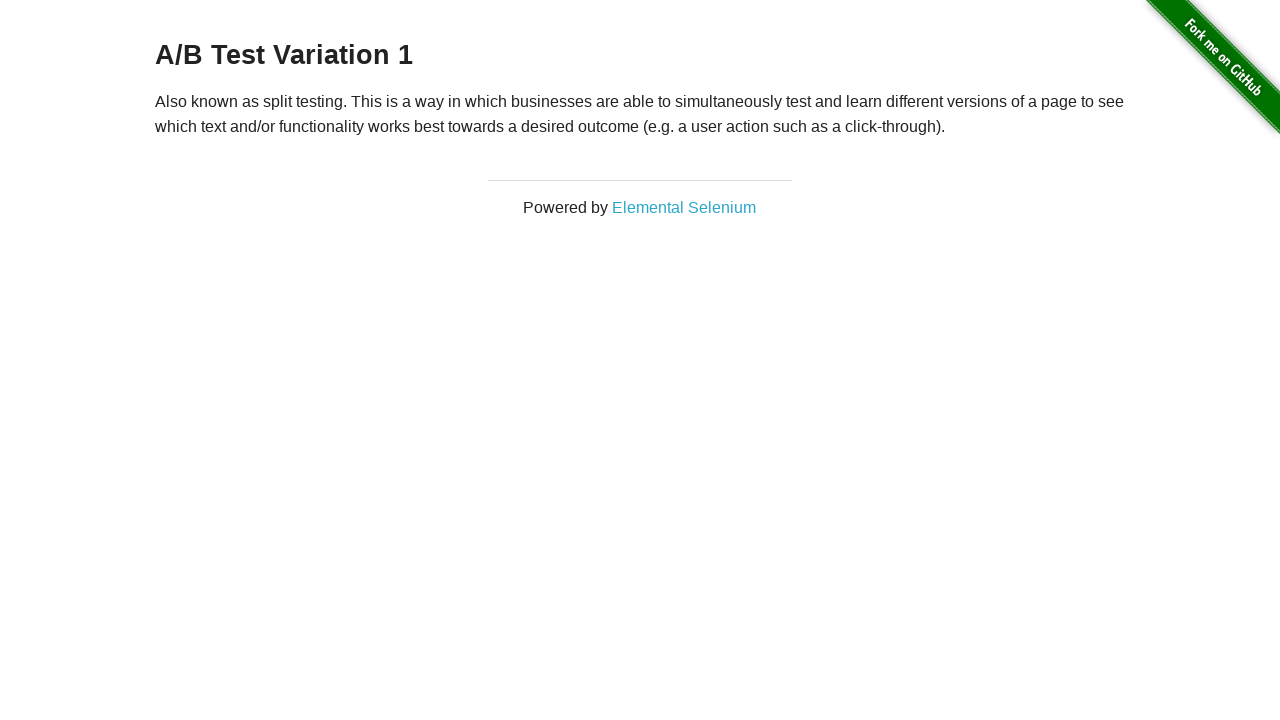

Retrieved initial heading text from h3 element
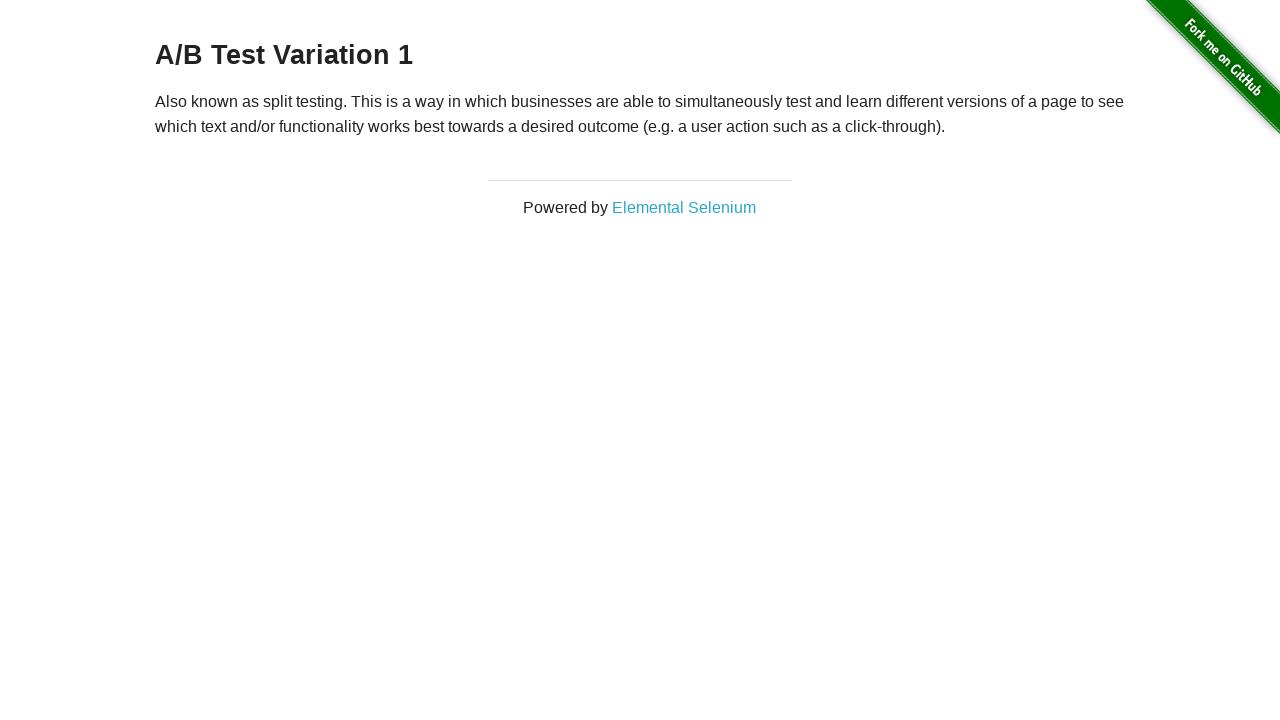

Verified initial heading starts with 'A/B Test'
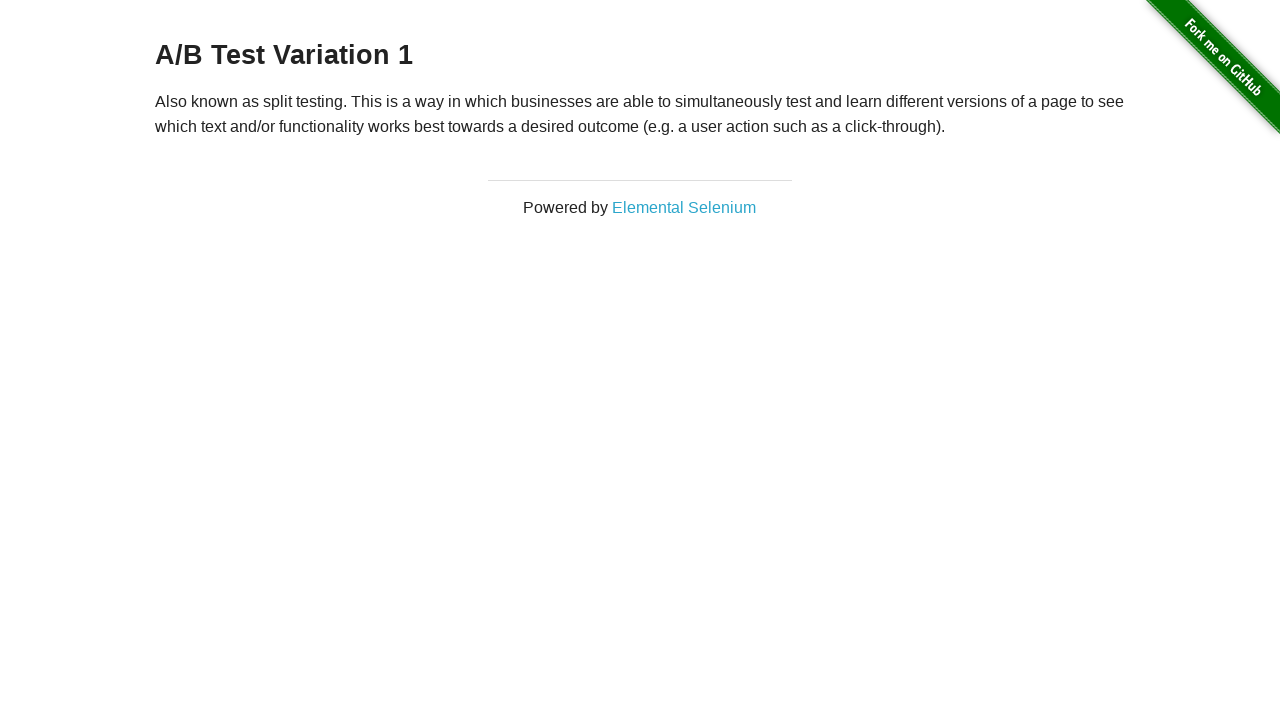

Added optimizelyOptOut cookie with value 'true'
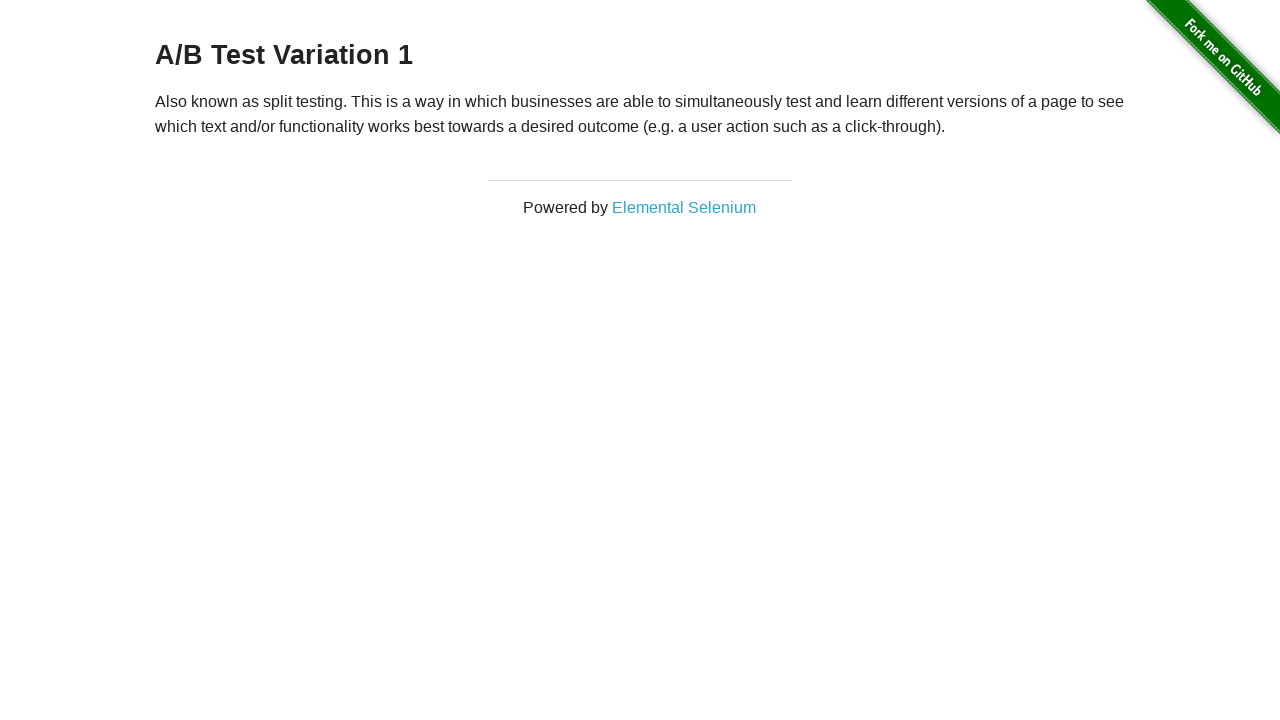

Reloaded the page after adding opt-out cookie
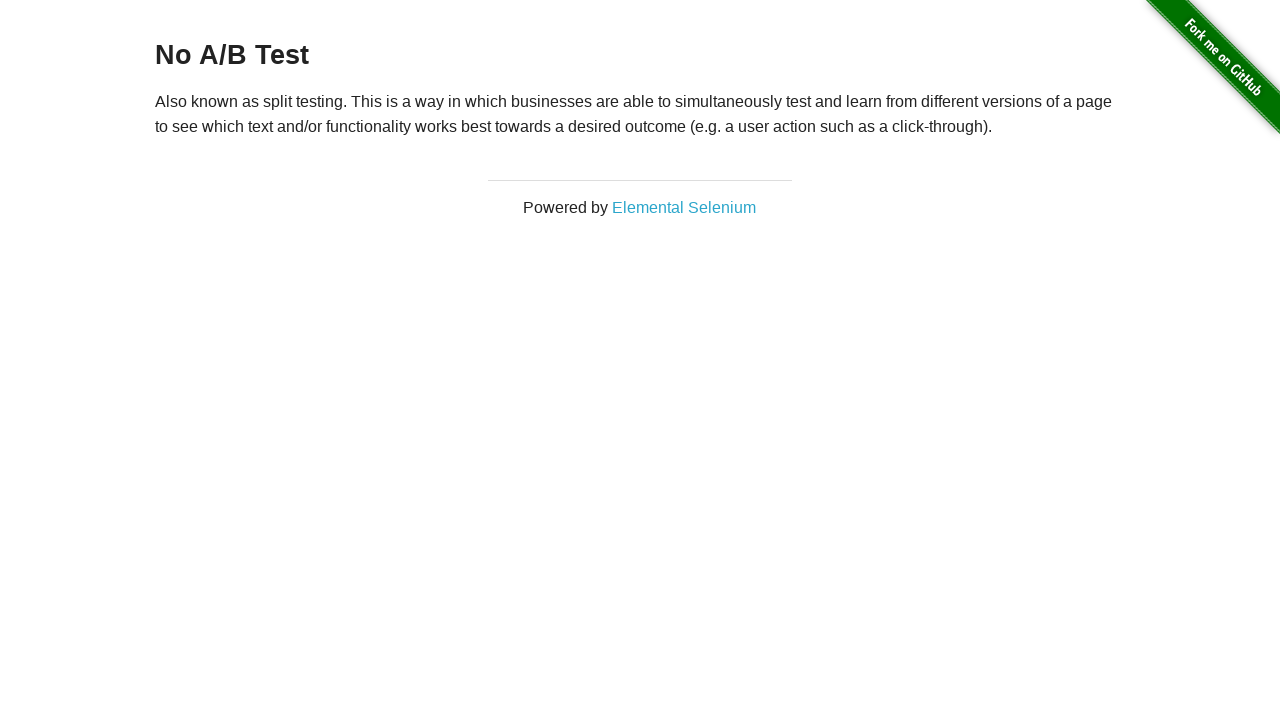

Retrieved heading text after page reload
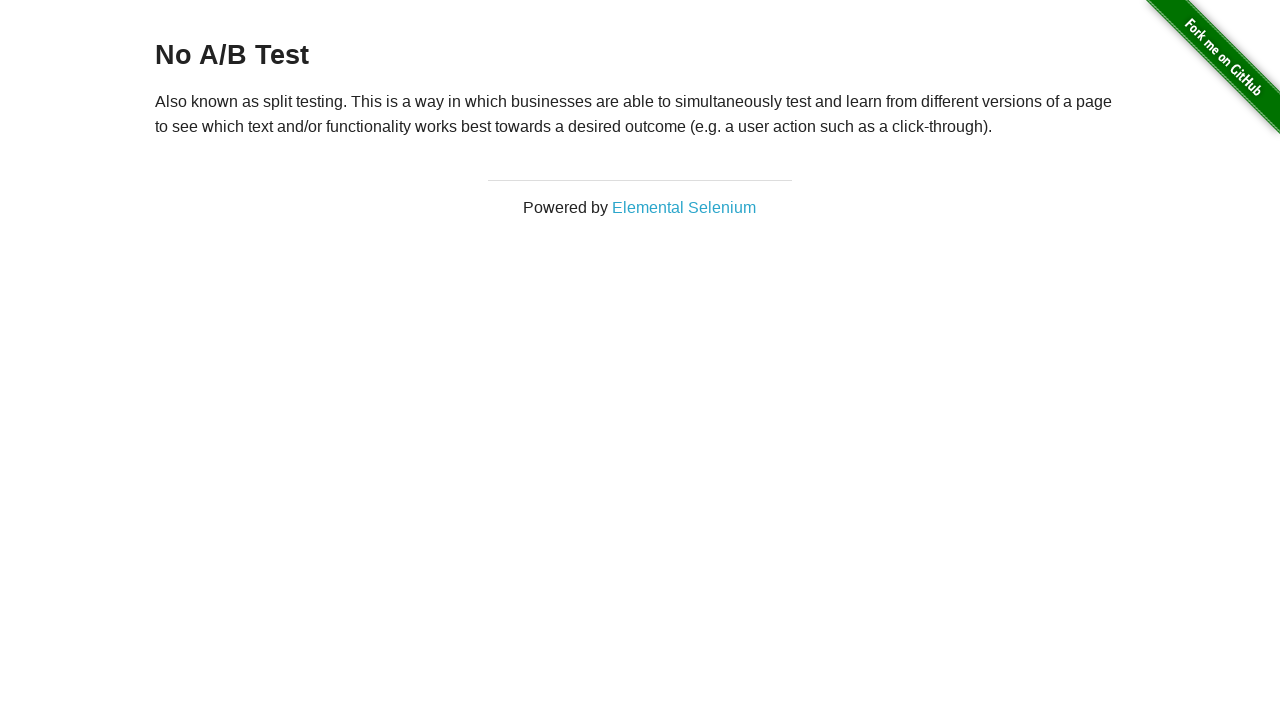

Verified heading now displays 'No A/B Test' after opting out
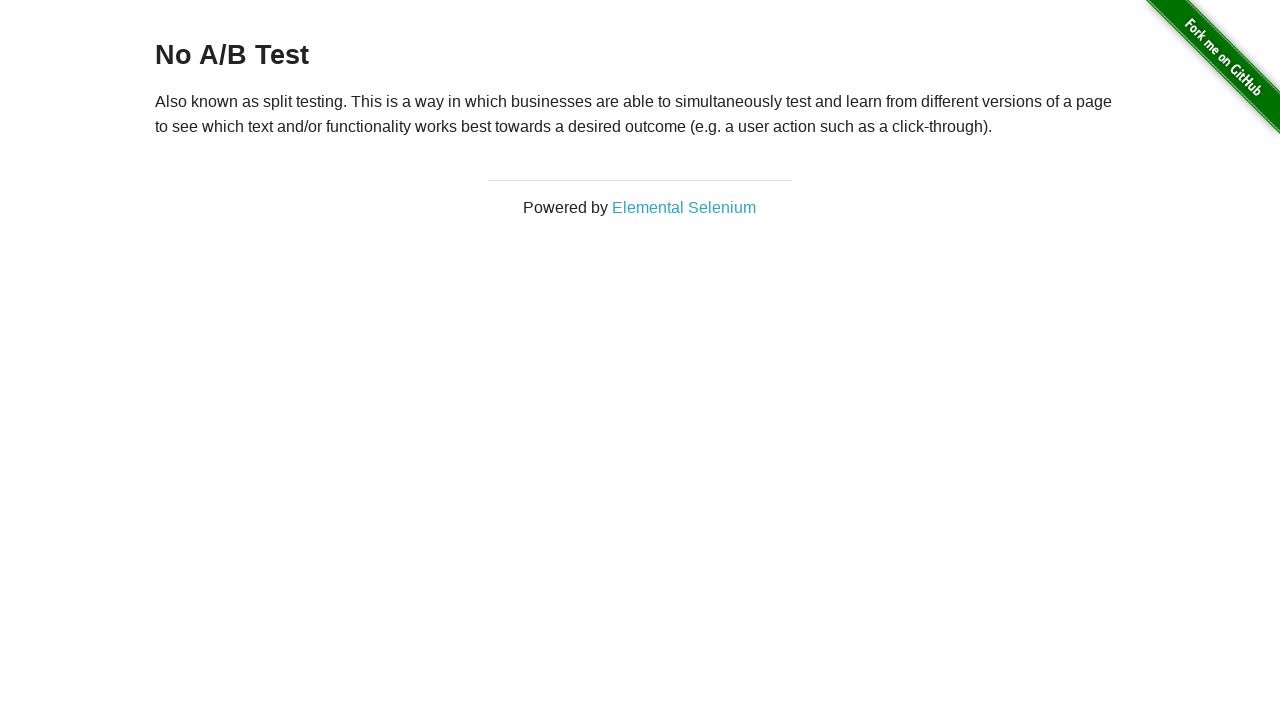

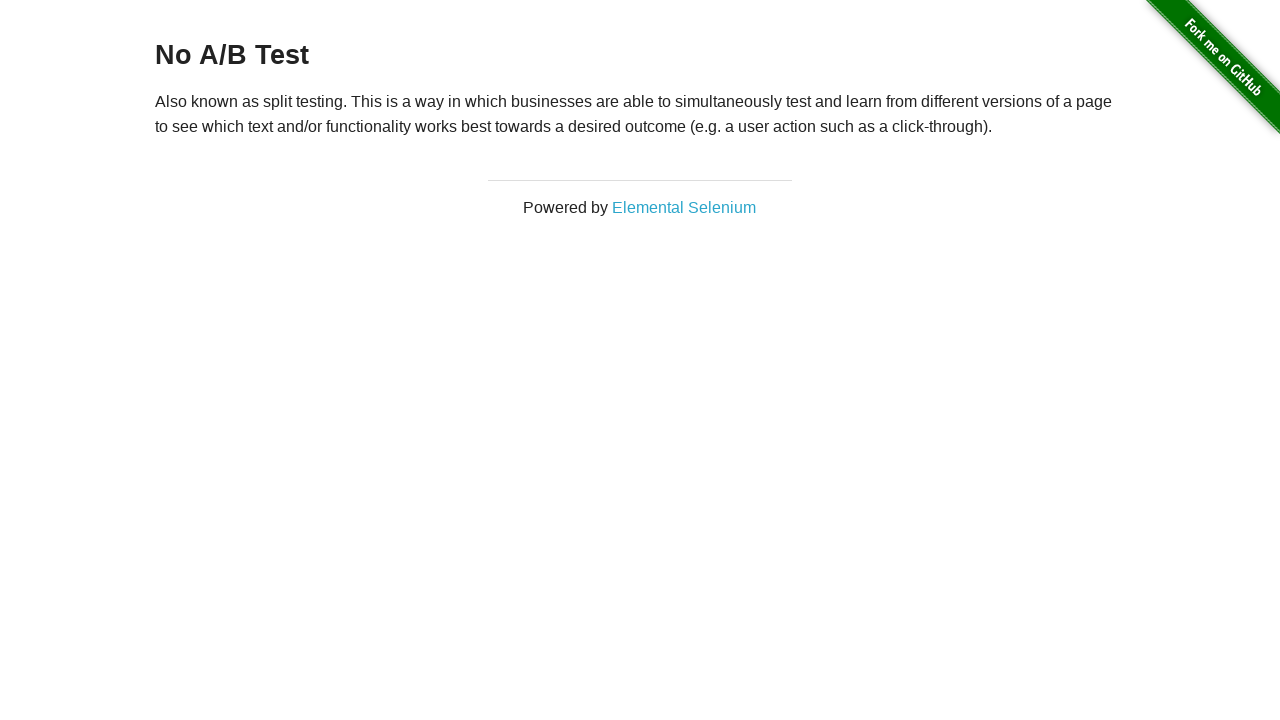